Navigates to the OrangeHRM demo site and waits for images to load on the login page, verifying page content is present.

Starting URL: https://opensource-demo.orangehrmlive.com/

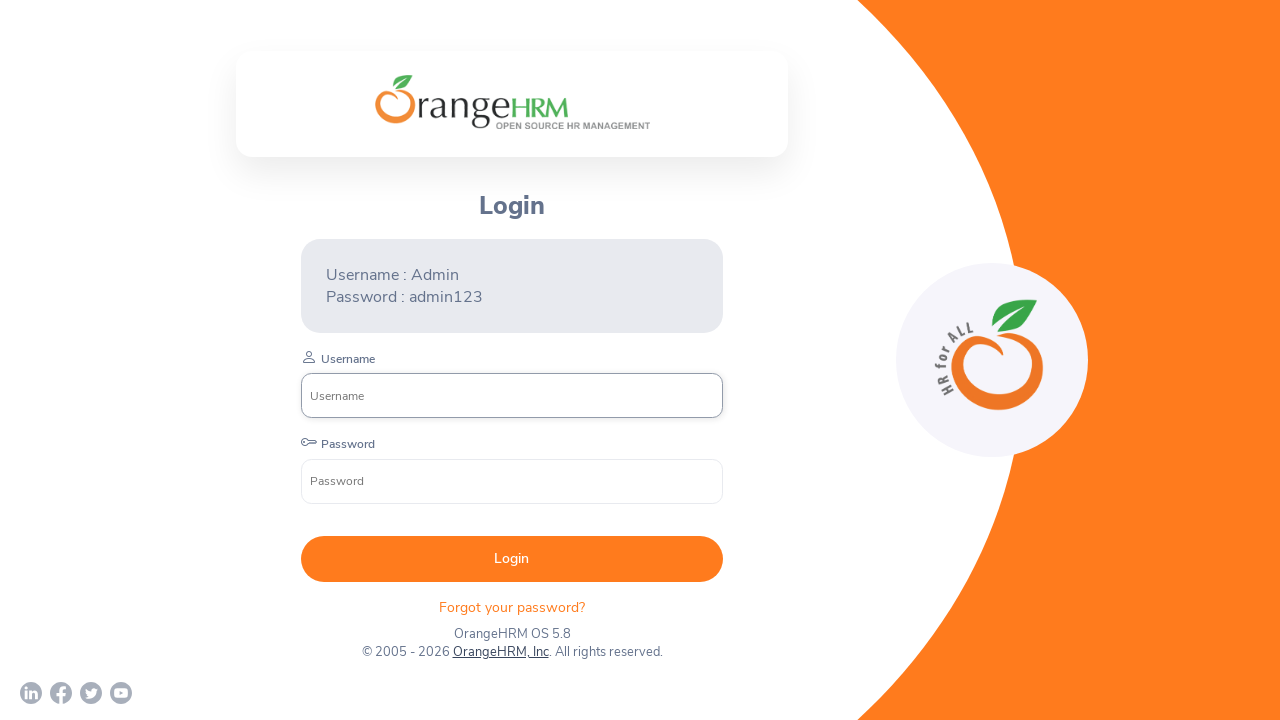

Waited for images to load on the login page
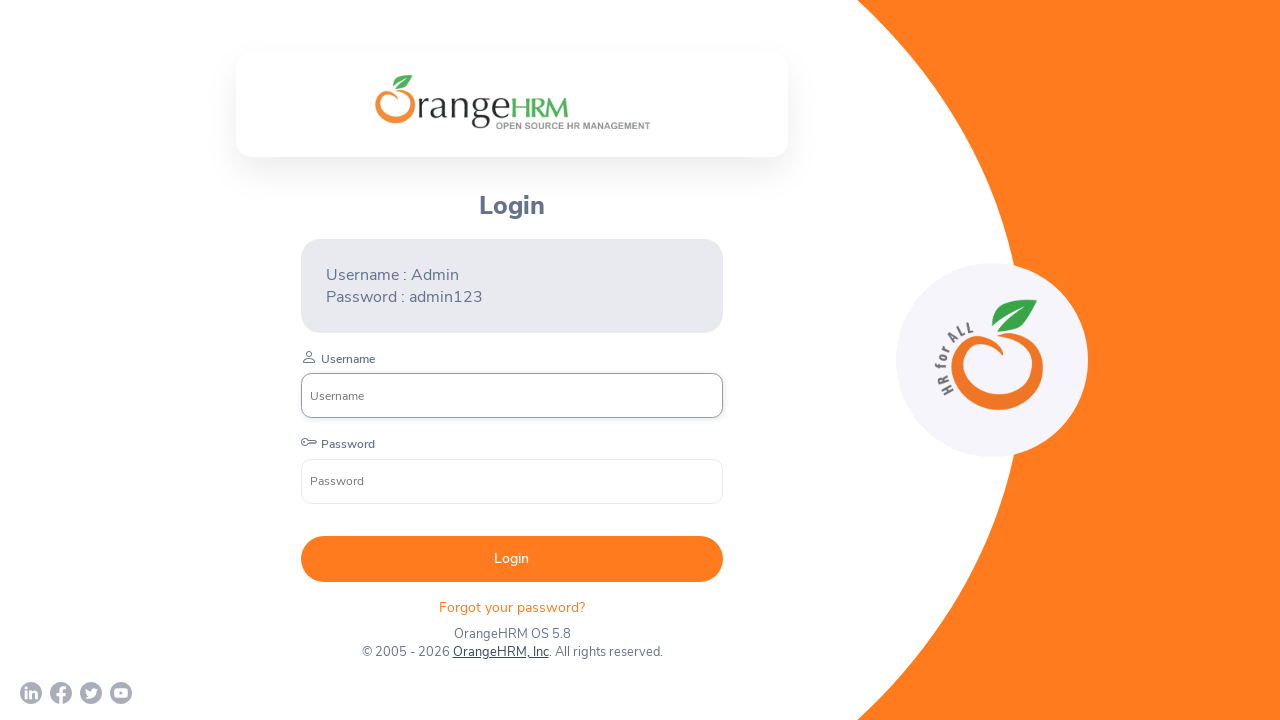

Located all images on the page - found 3 images
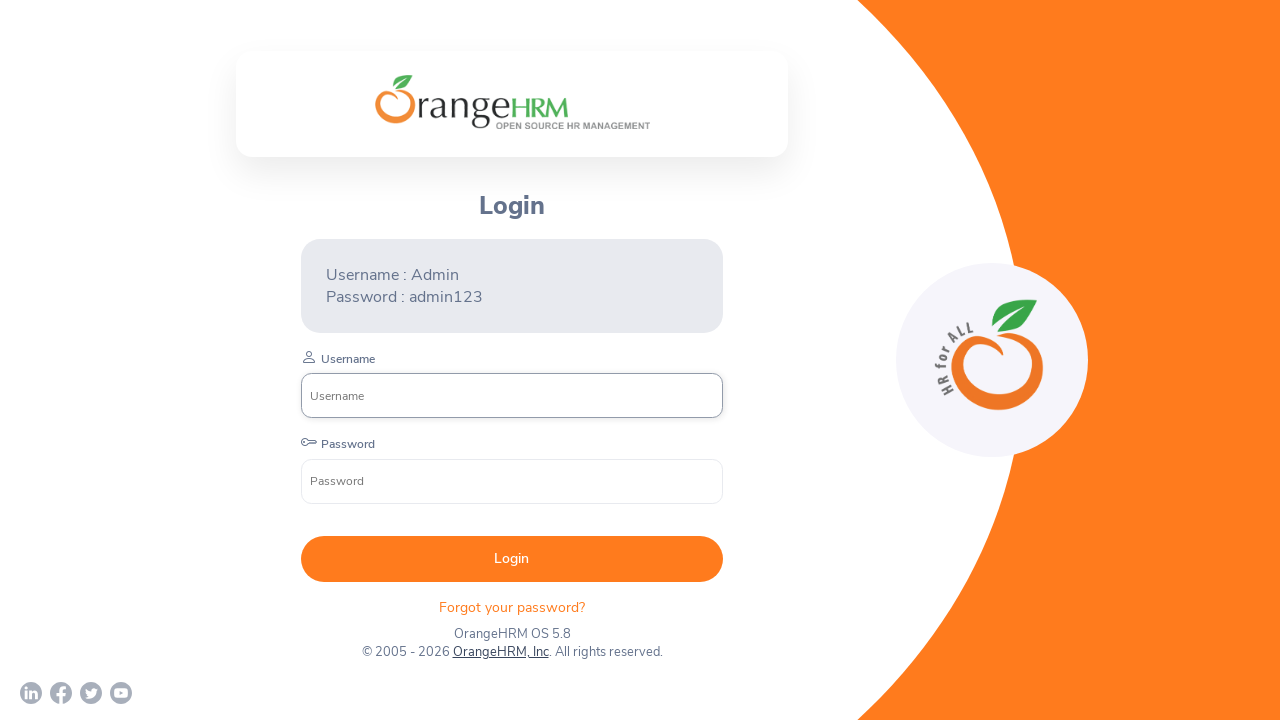

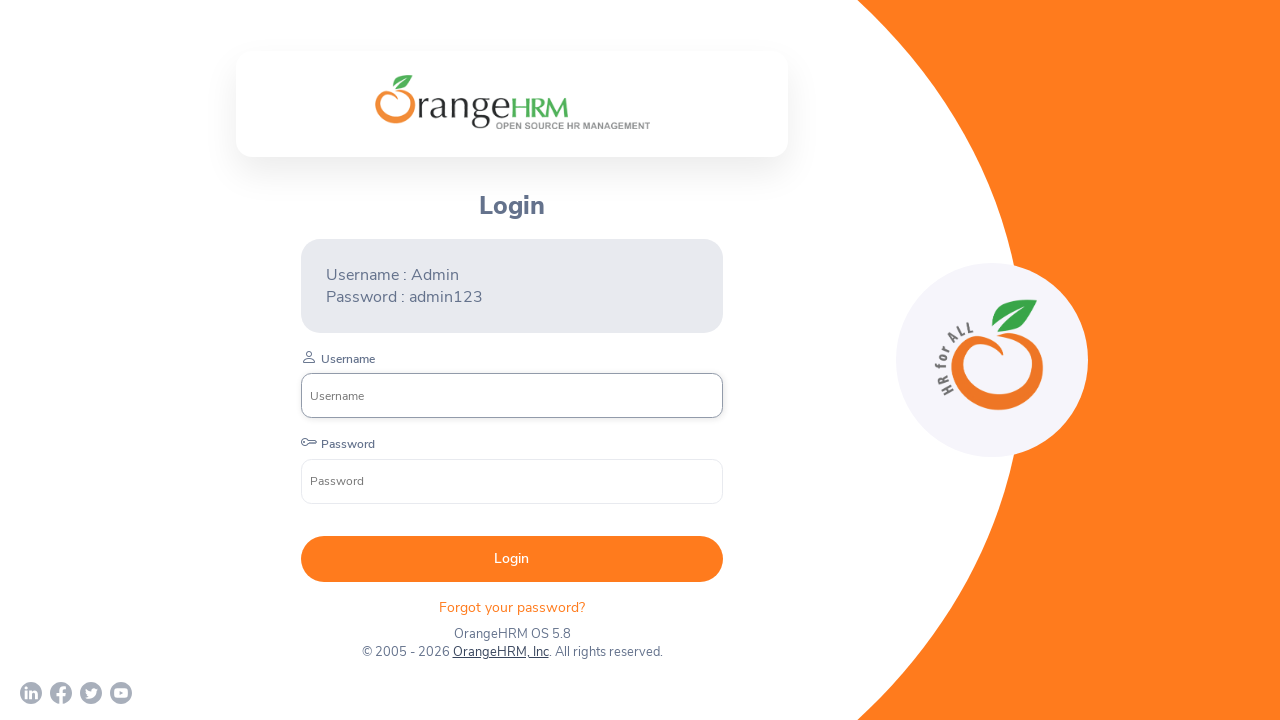